Tests infinite scroll functionality by repeatedly scrolling to the bottom of the page until no more content loads, verifying that new articles appear as the user scrolls.

Starting URL: https://infinite-scroll.com/demo/full-page/

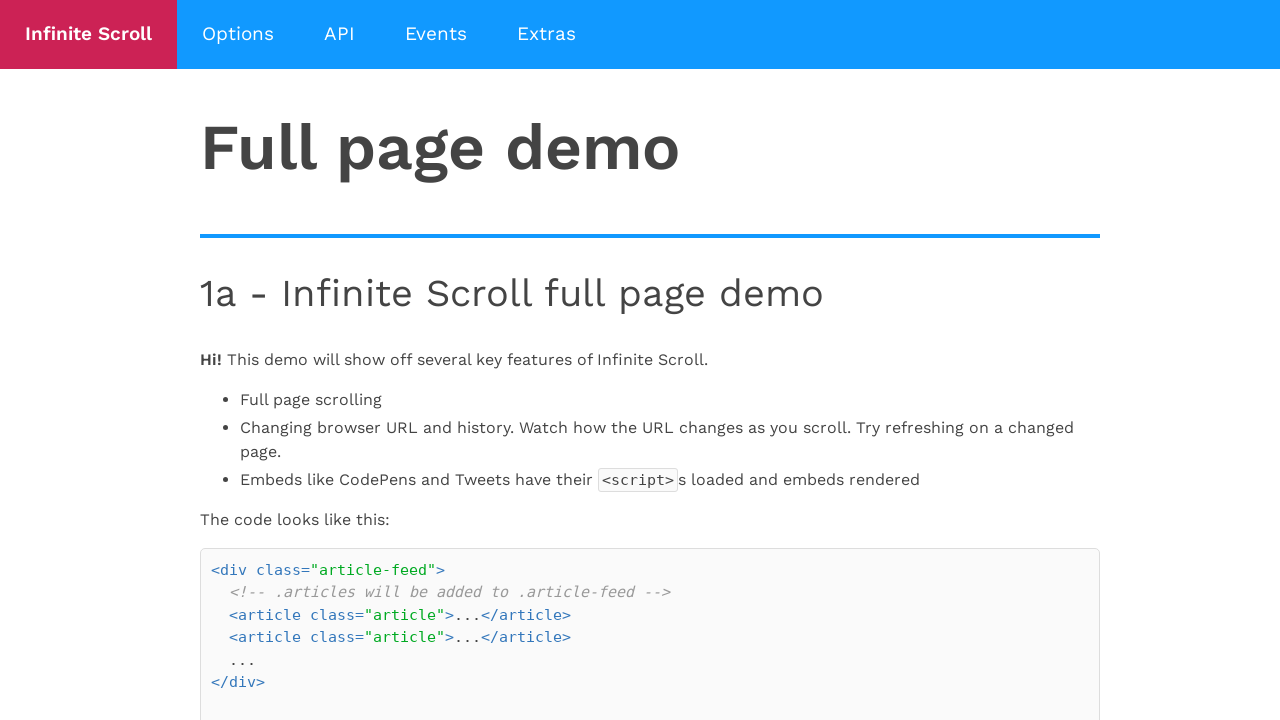

Scrolled to bottom of page
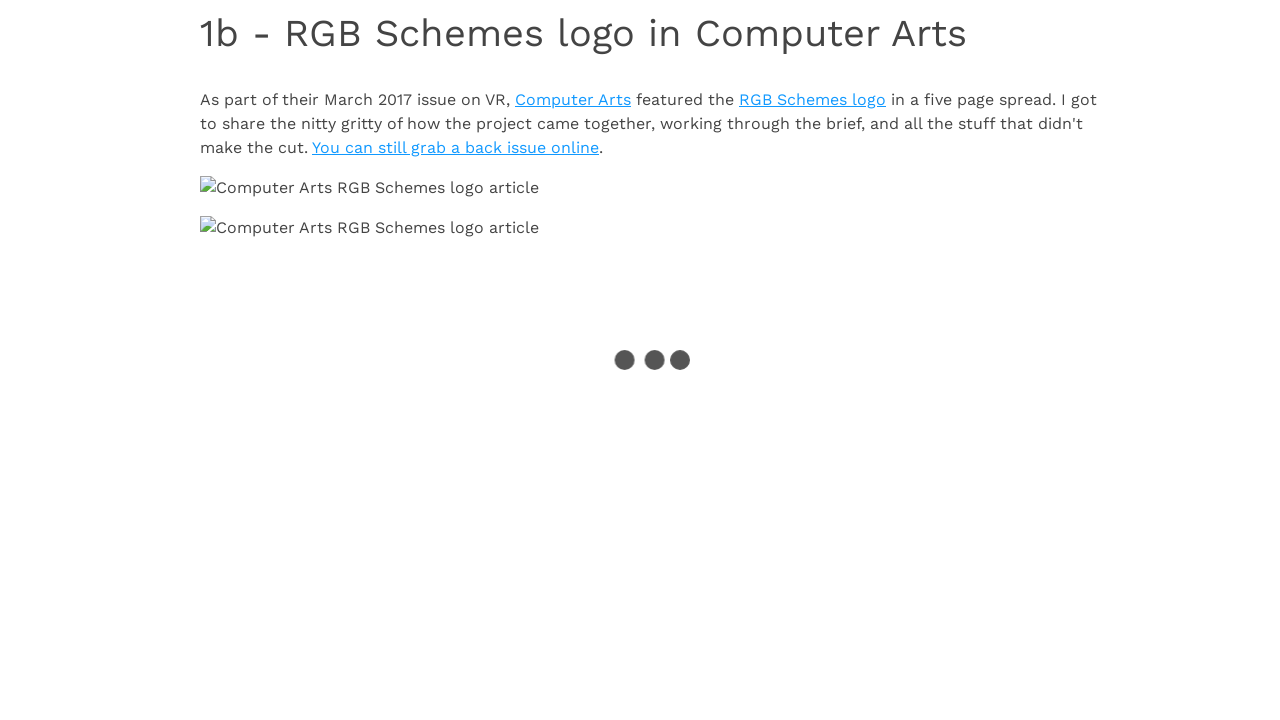

Waited 2 seconds for new content to load
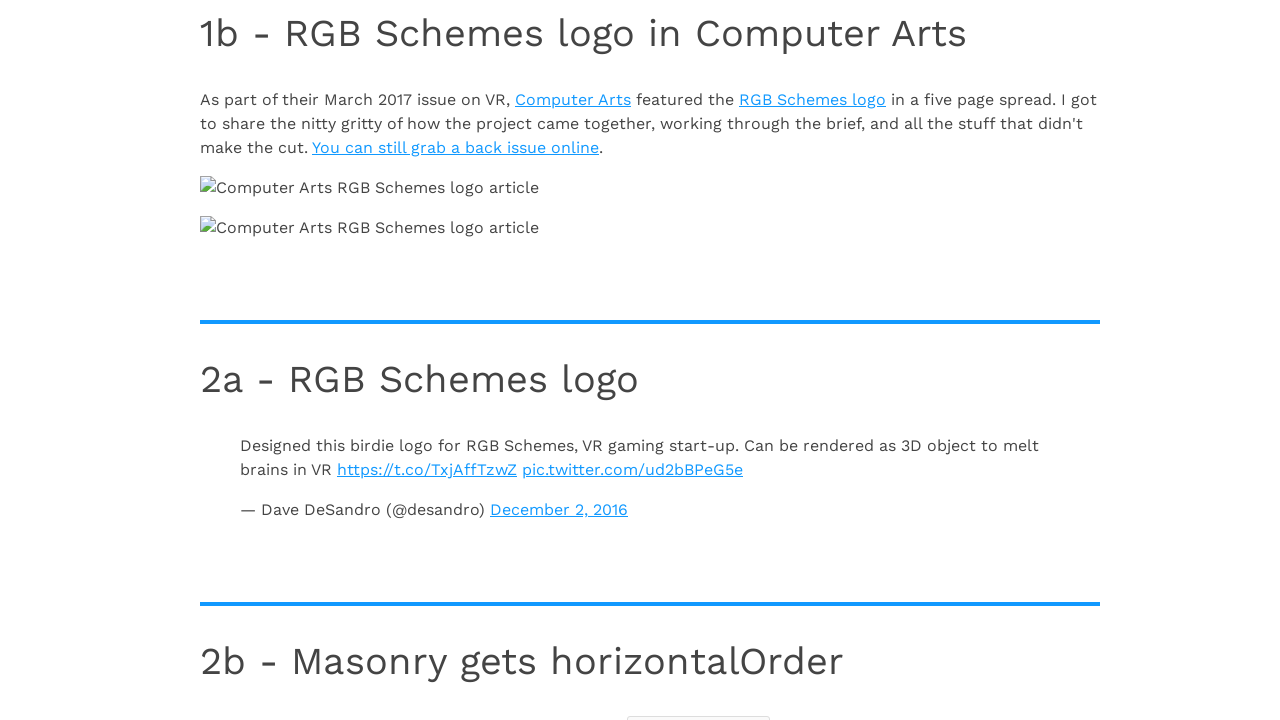

Checked current page height: 3102
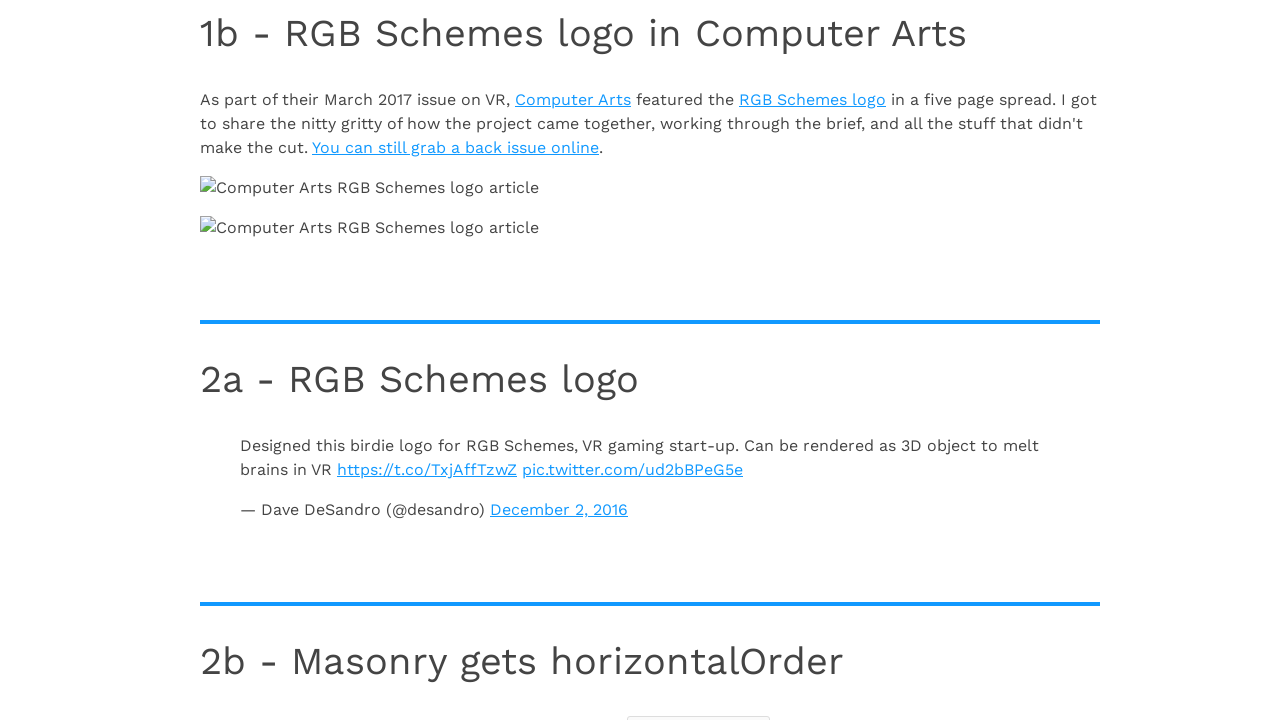

Scrolled to bottom of page
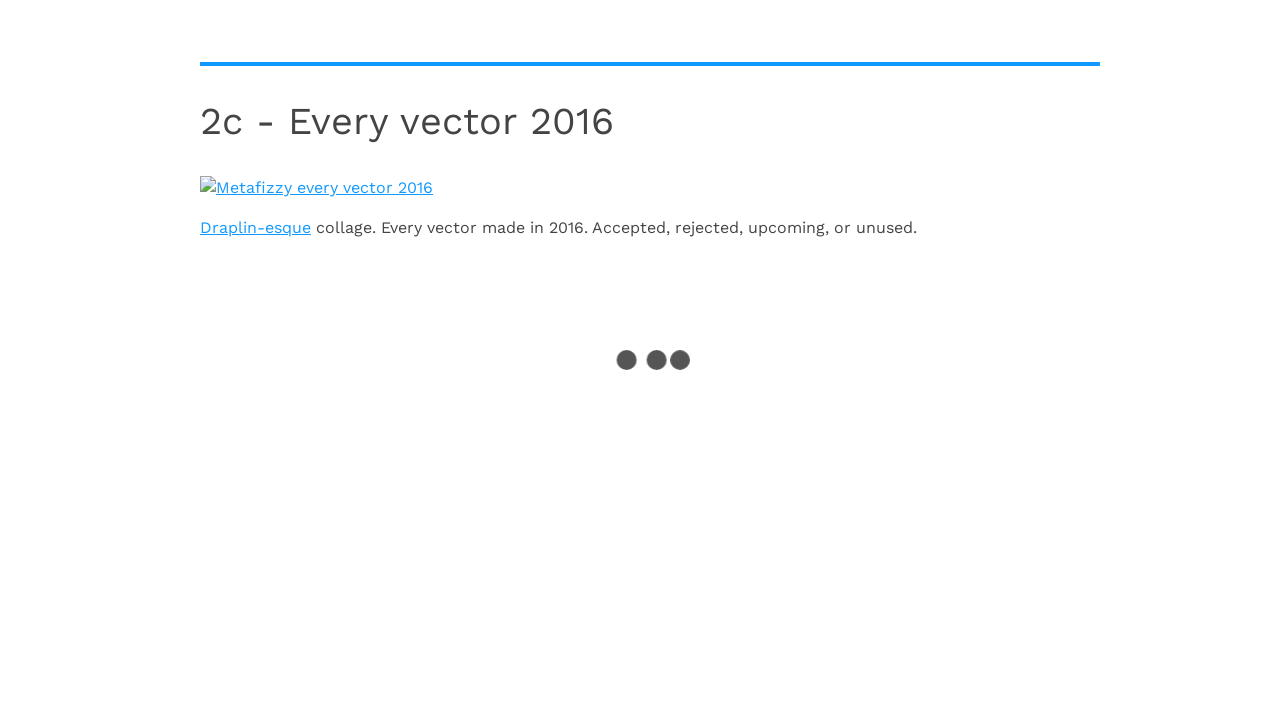

Waited 2 seconds for new content to load
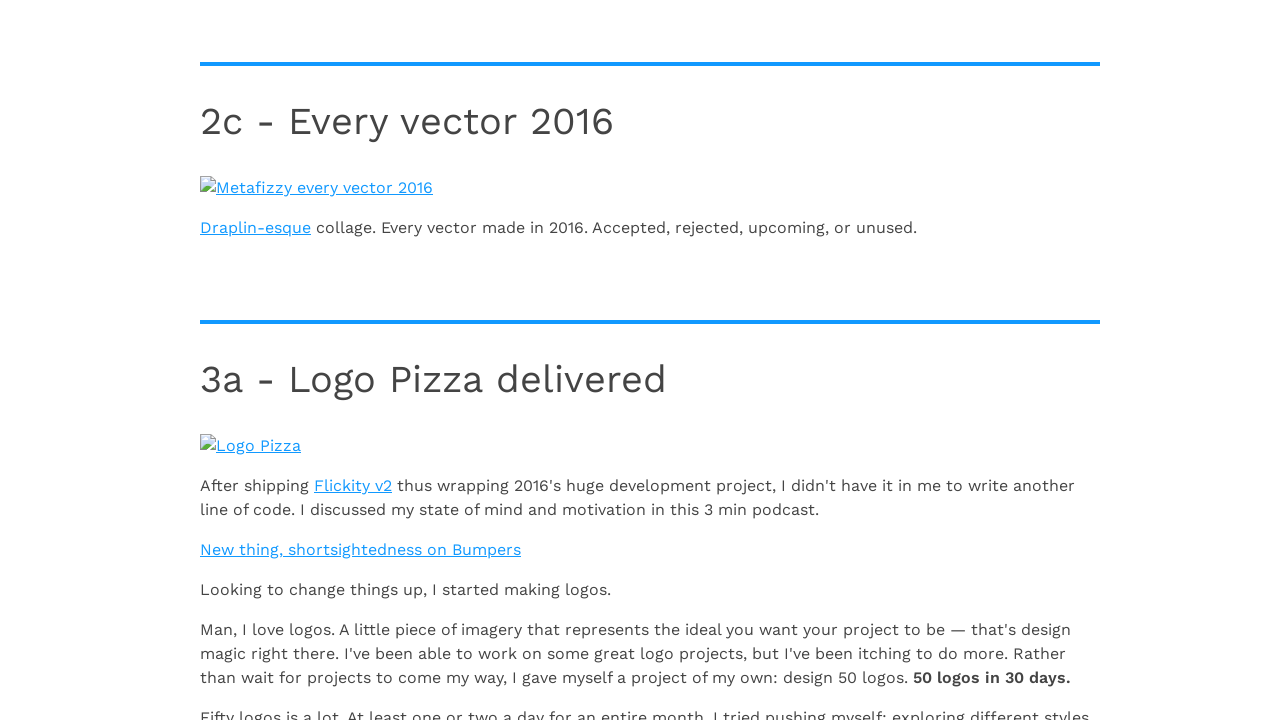

Checked current page height: 4648
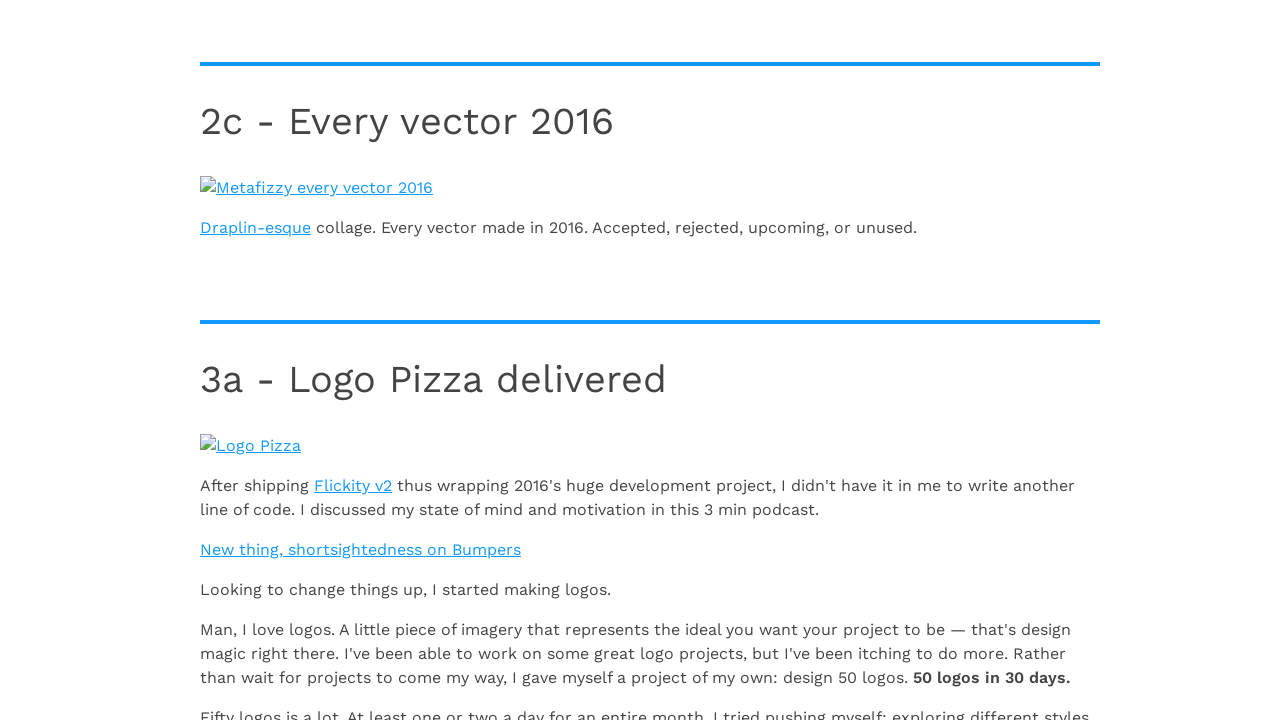

Scrolled to bottom of page
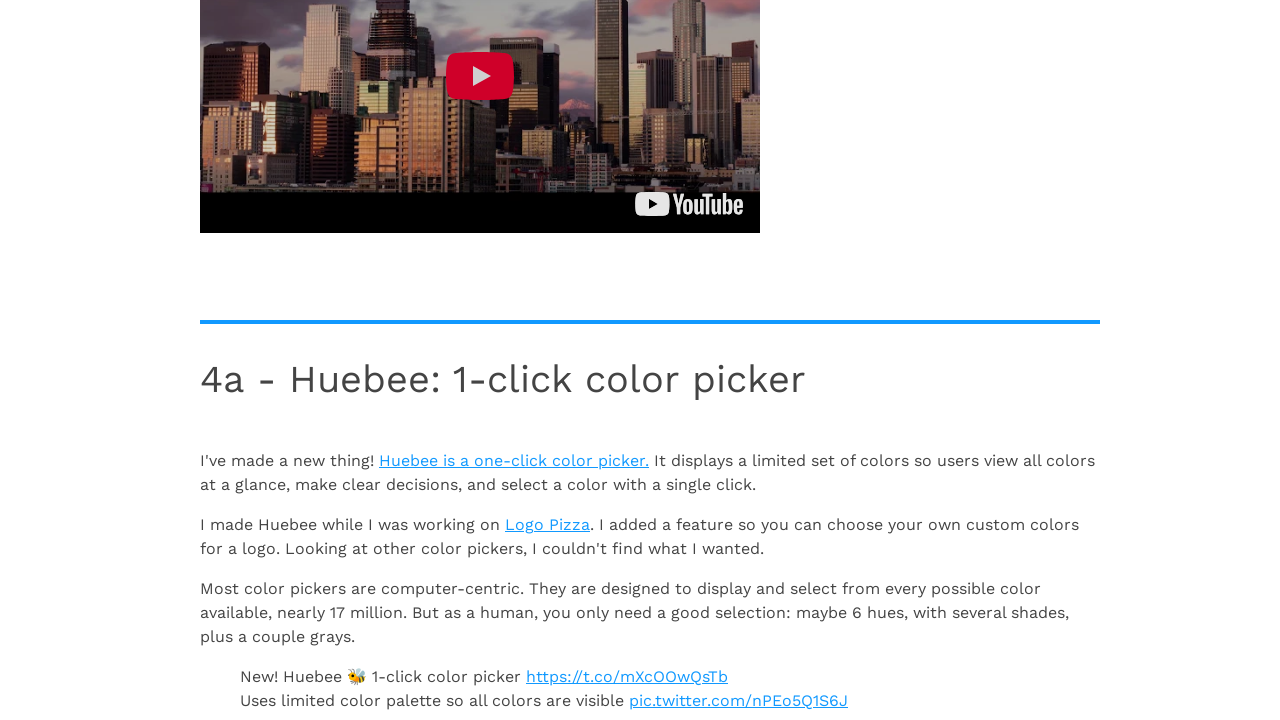

Waited 2 seconds for new content to load
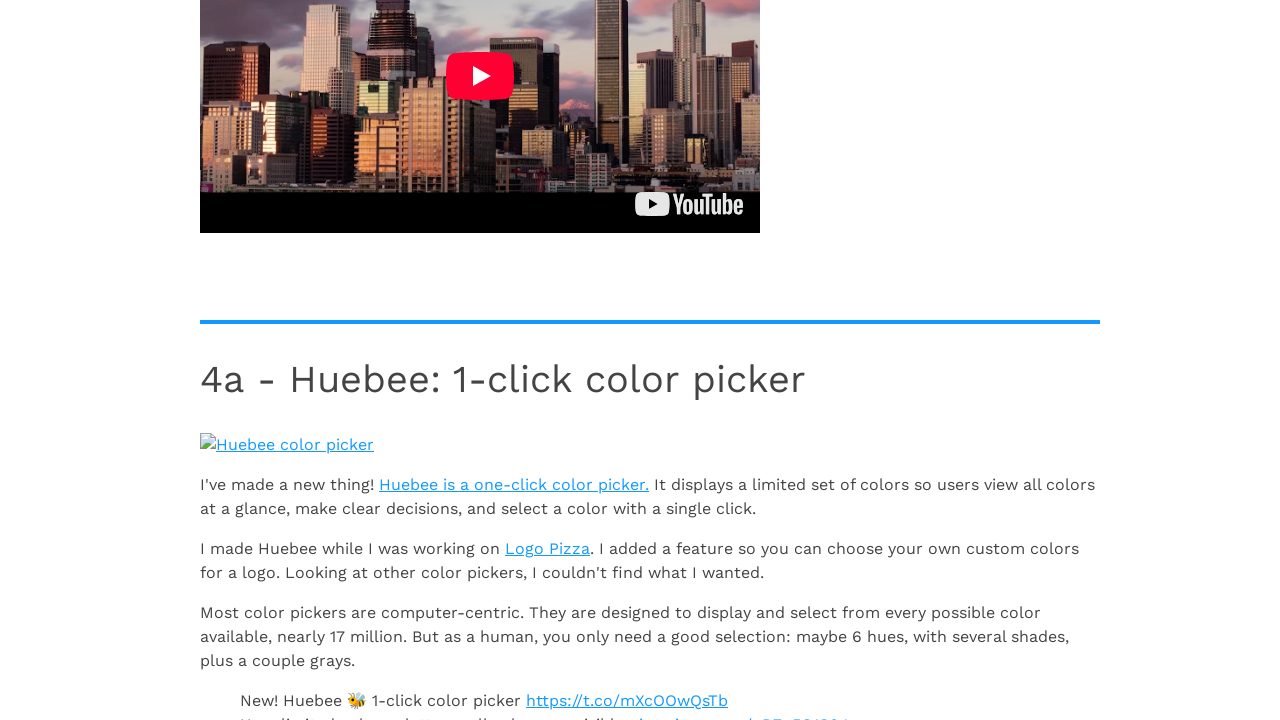

Checked current page height: 6627
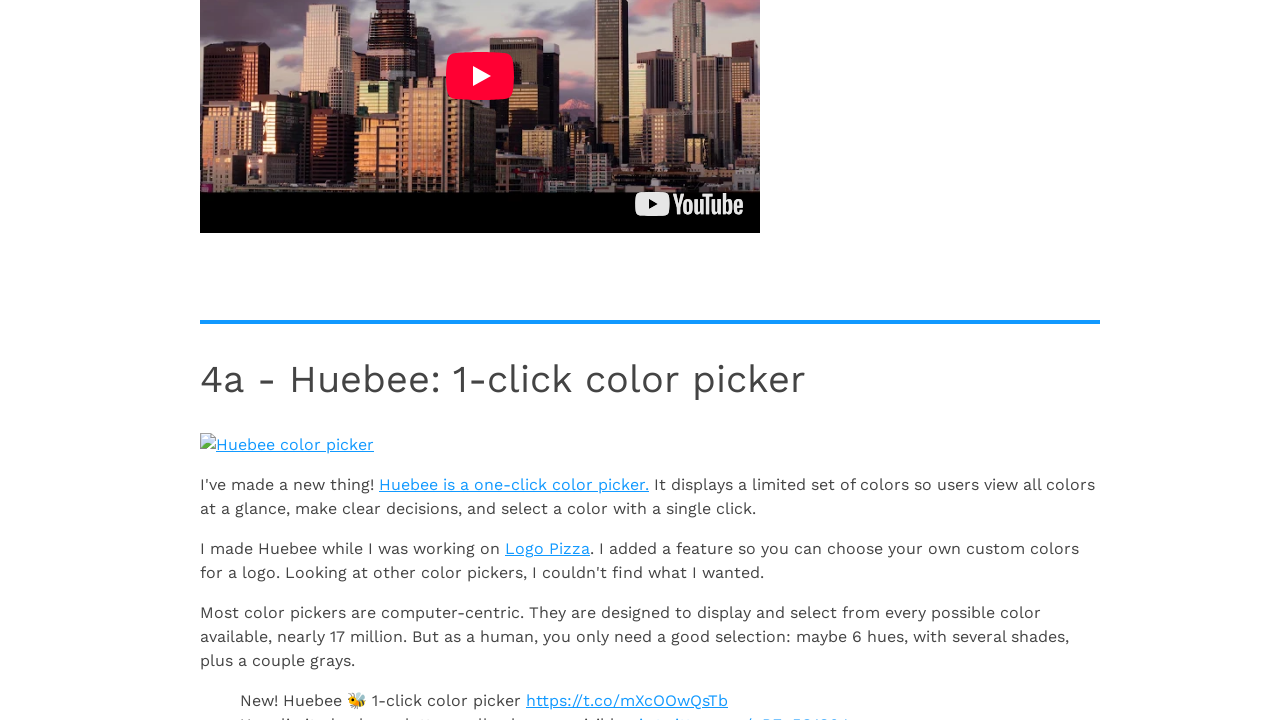

Scrolled to bottom of page
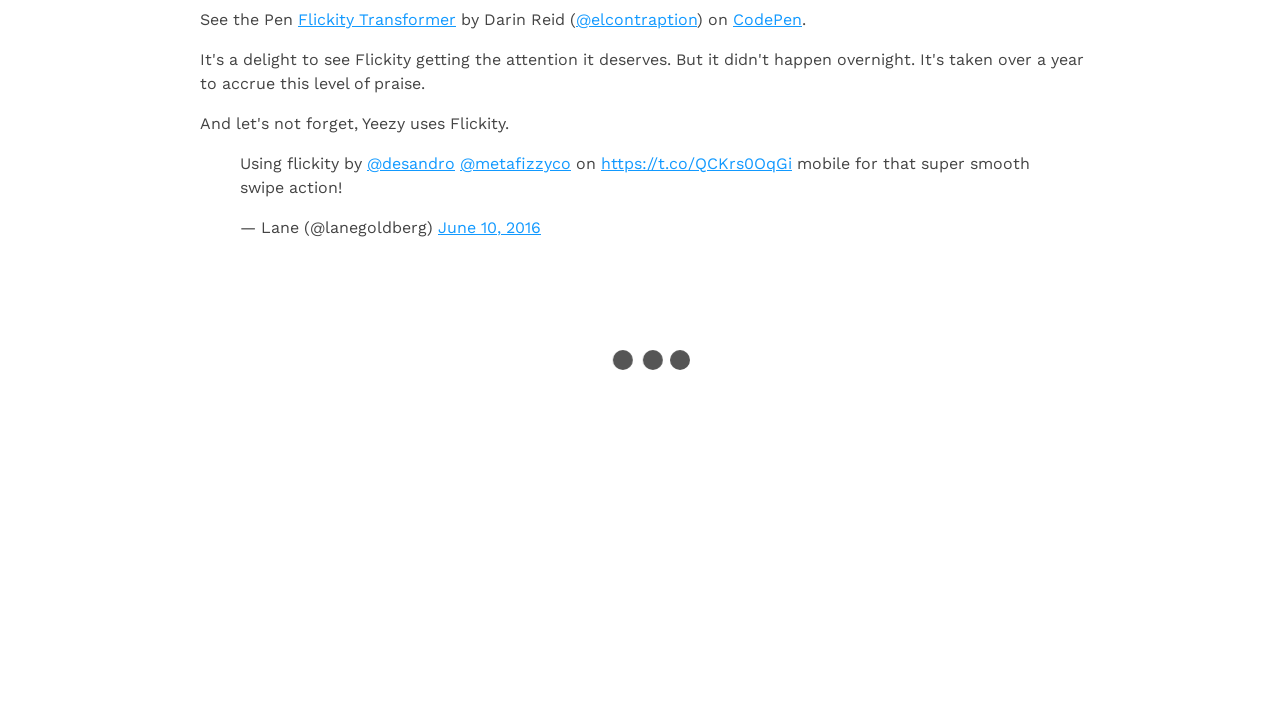

Waited 2 seconds for new content to load
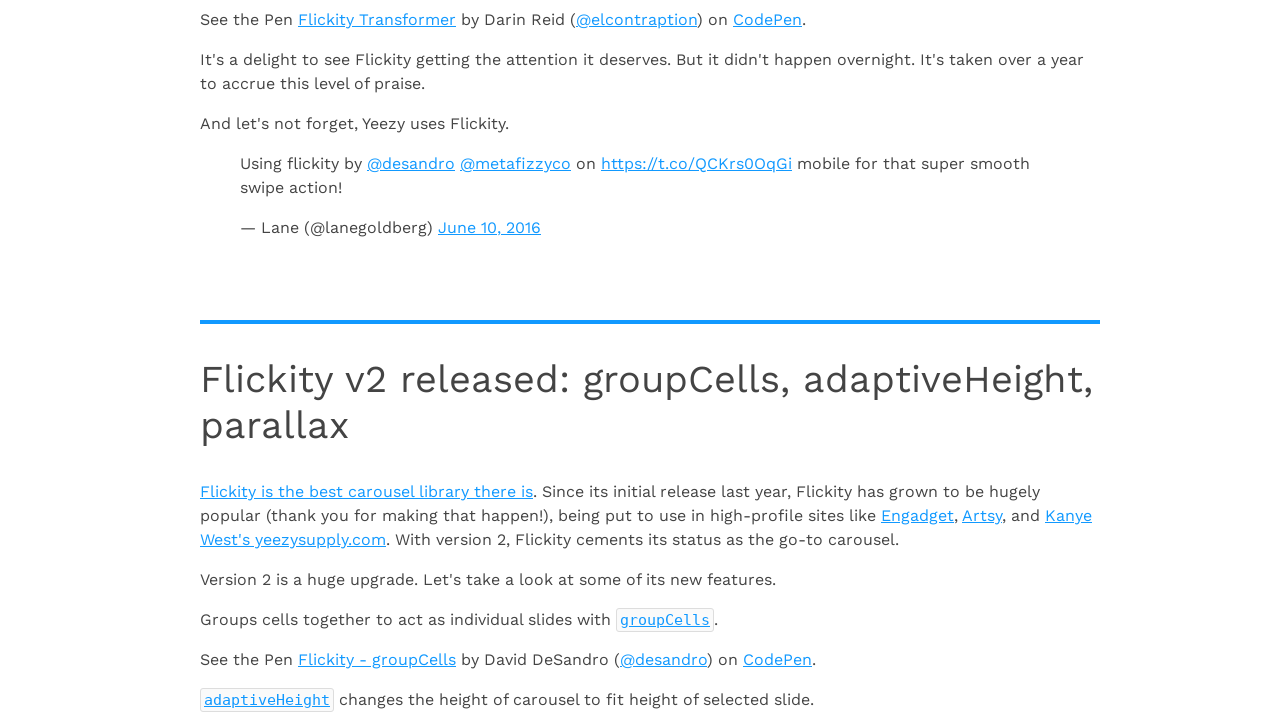

Checked current page height: 8439
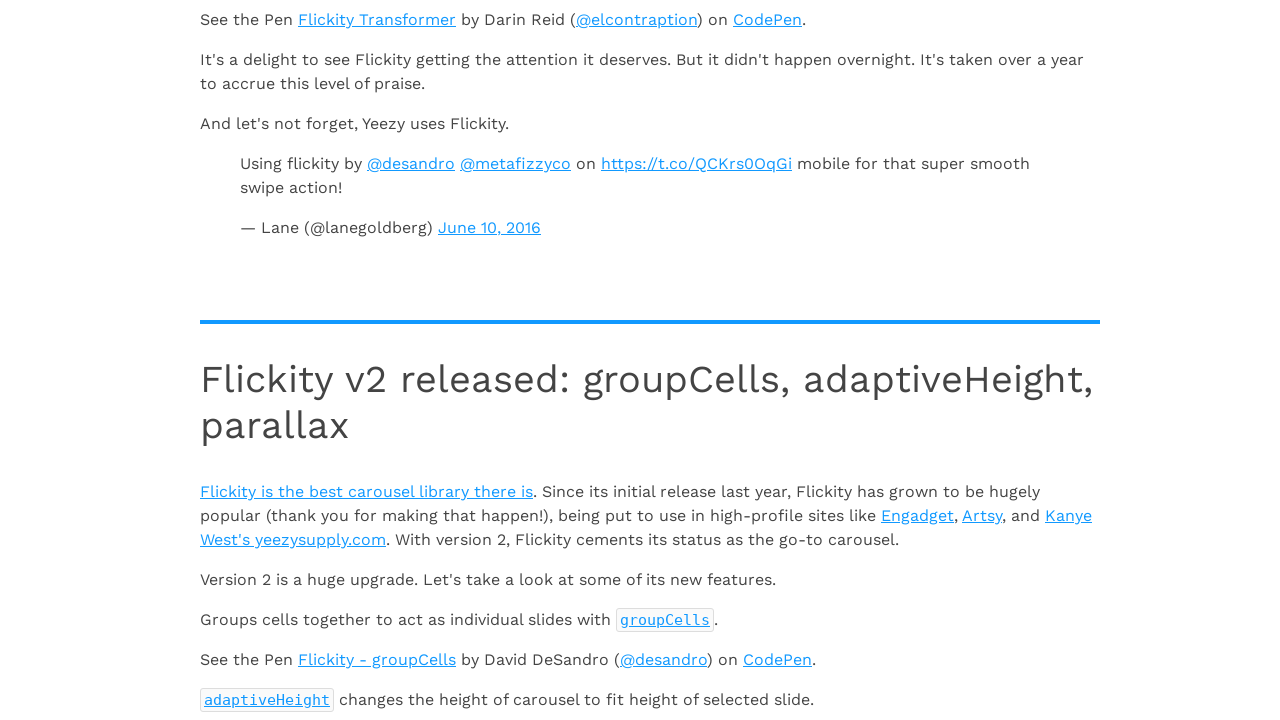

Scrolled to bottom of page
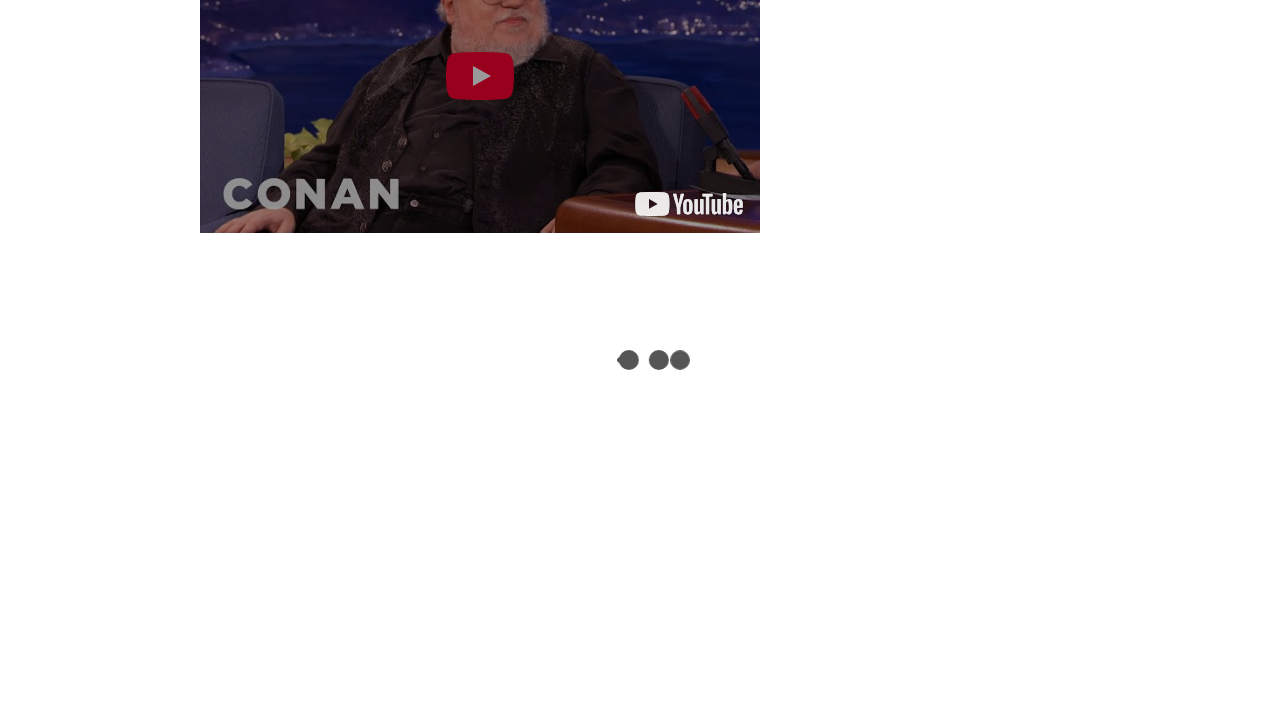

Waited 2 seconds for new content to load
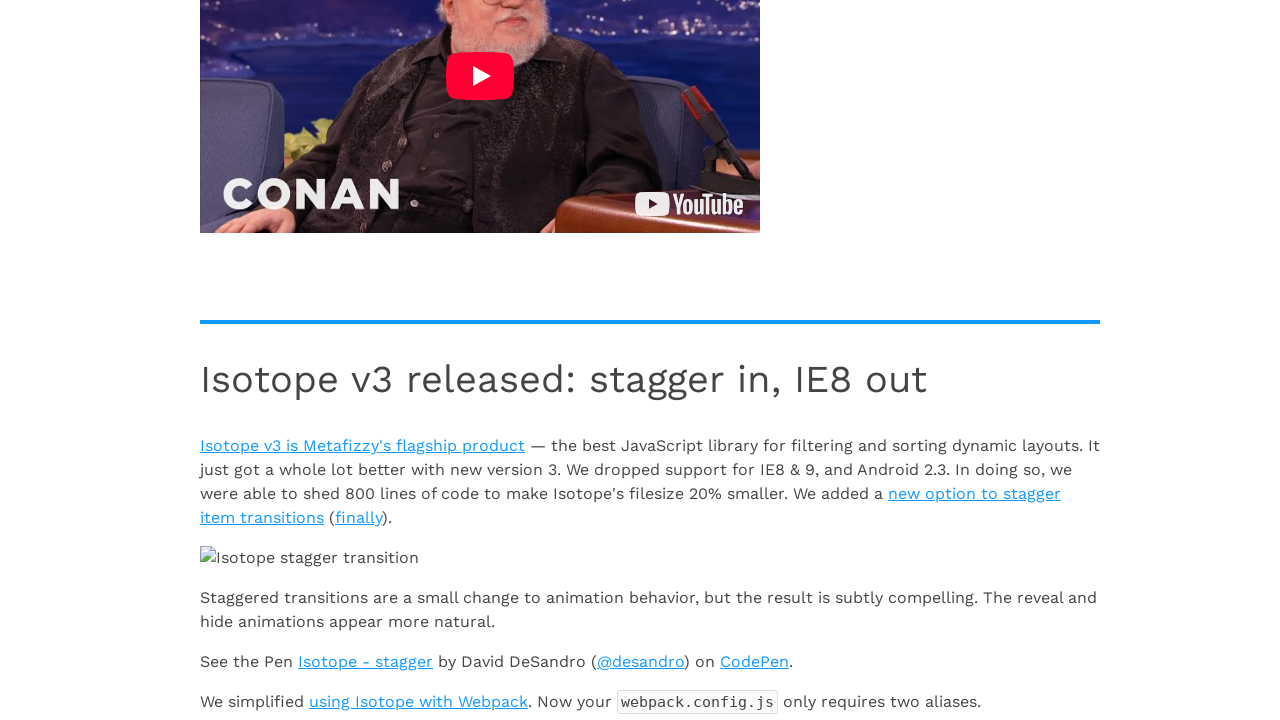

Checked current page height: 10021
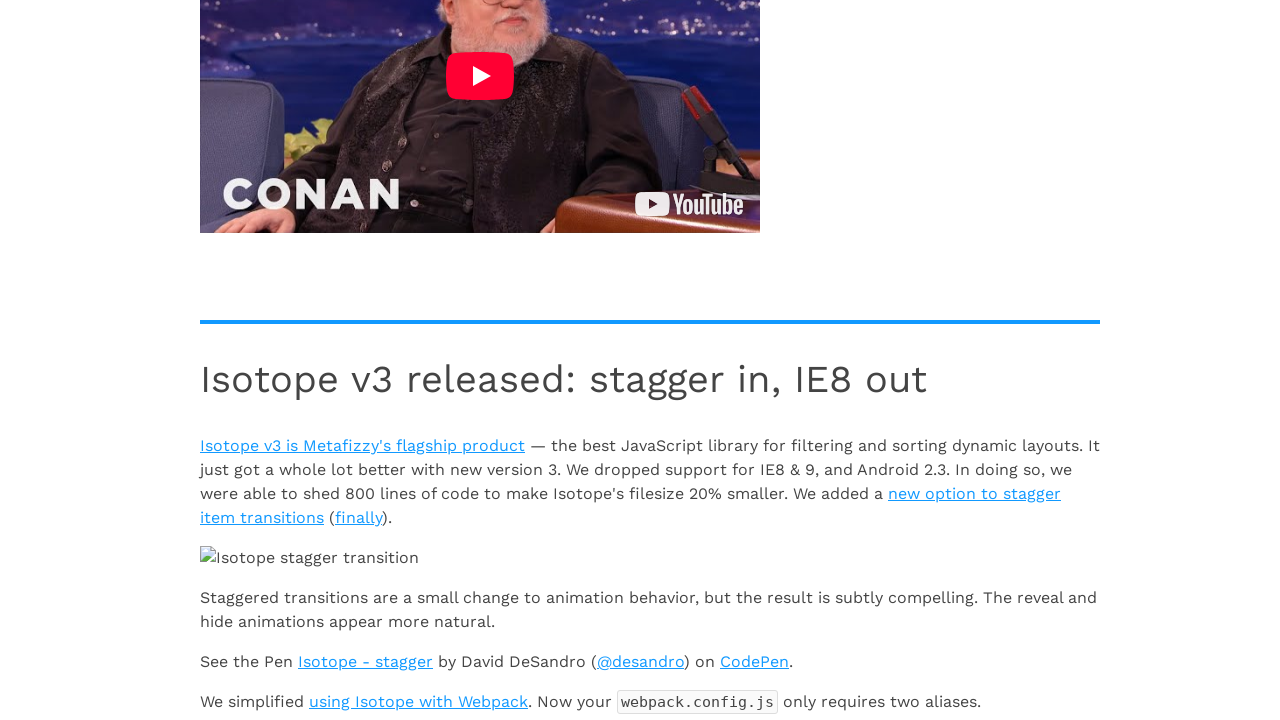

Scrolled to bottom of page
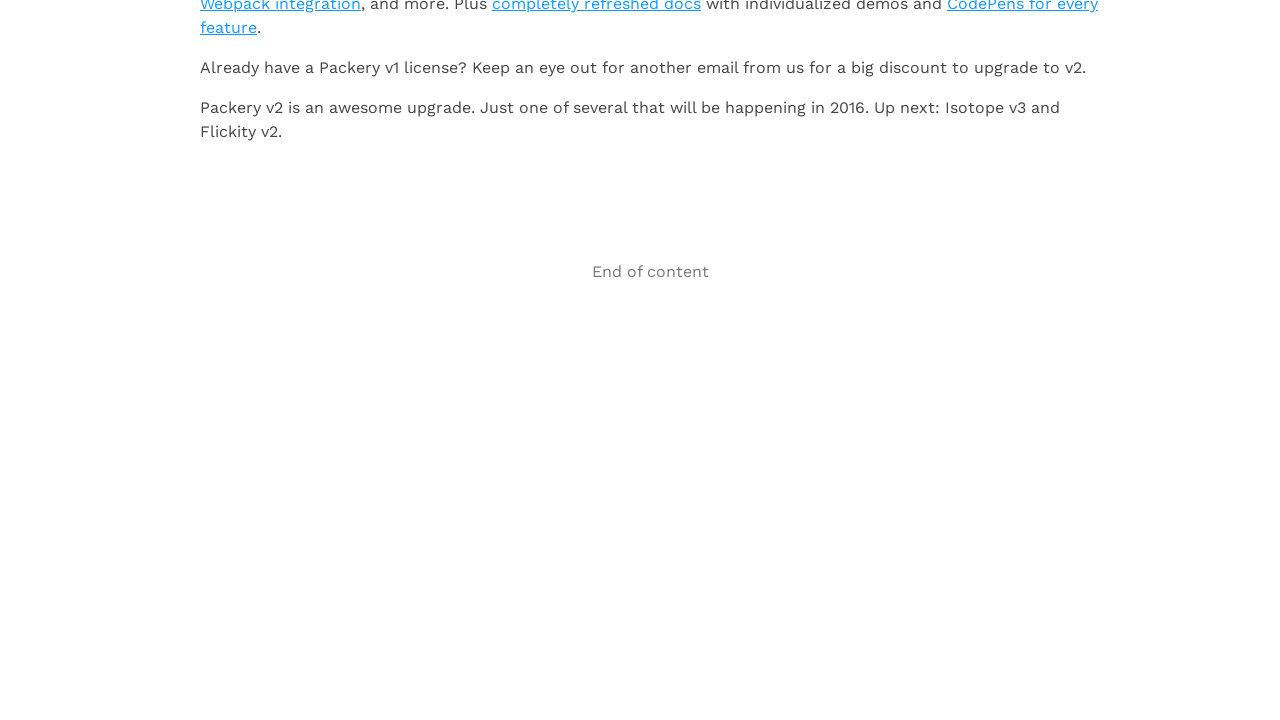

Waited 2 seconds for new content to load
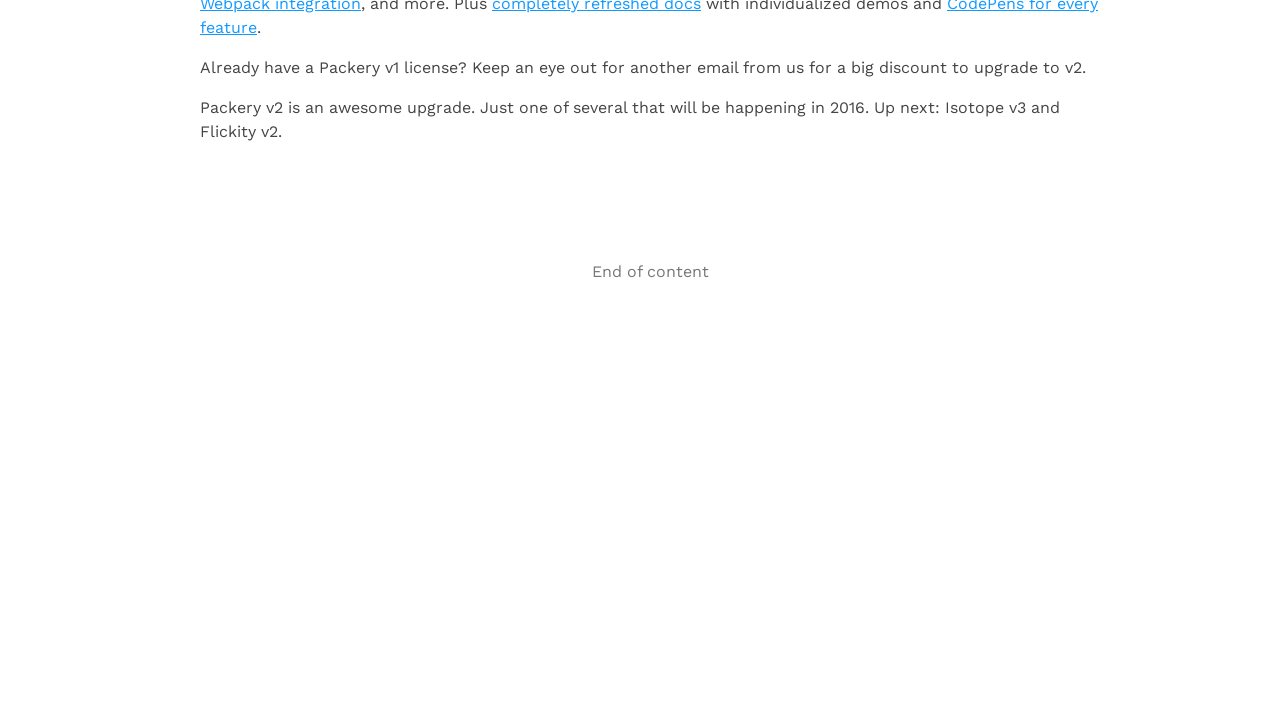

Checked current page height: 10021
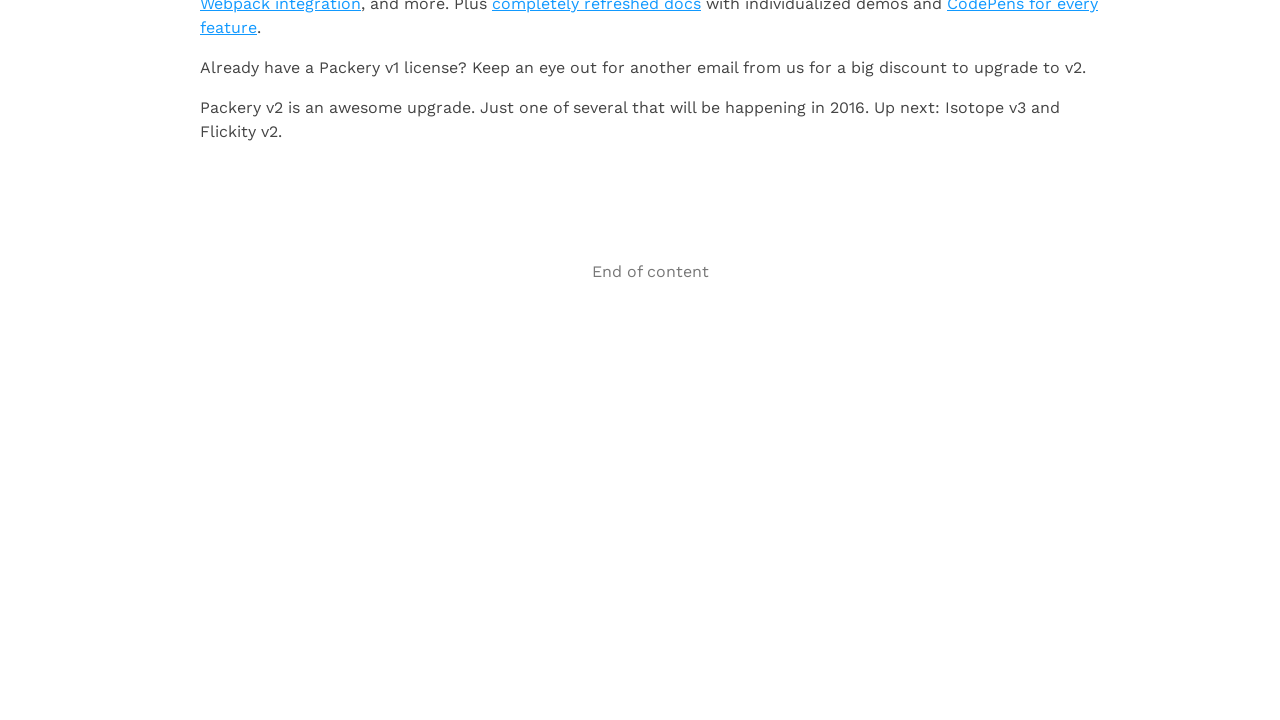

Detected end of page - no new content loaded
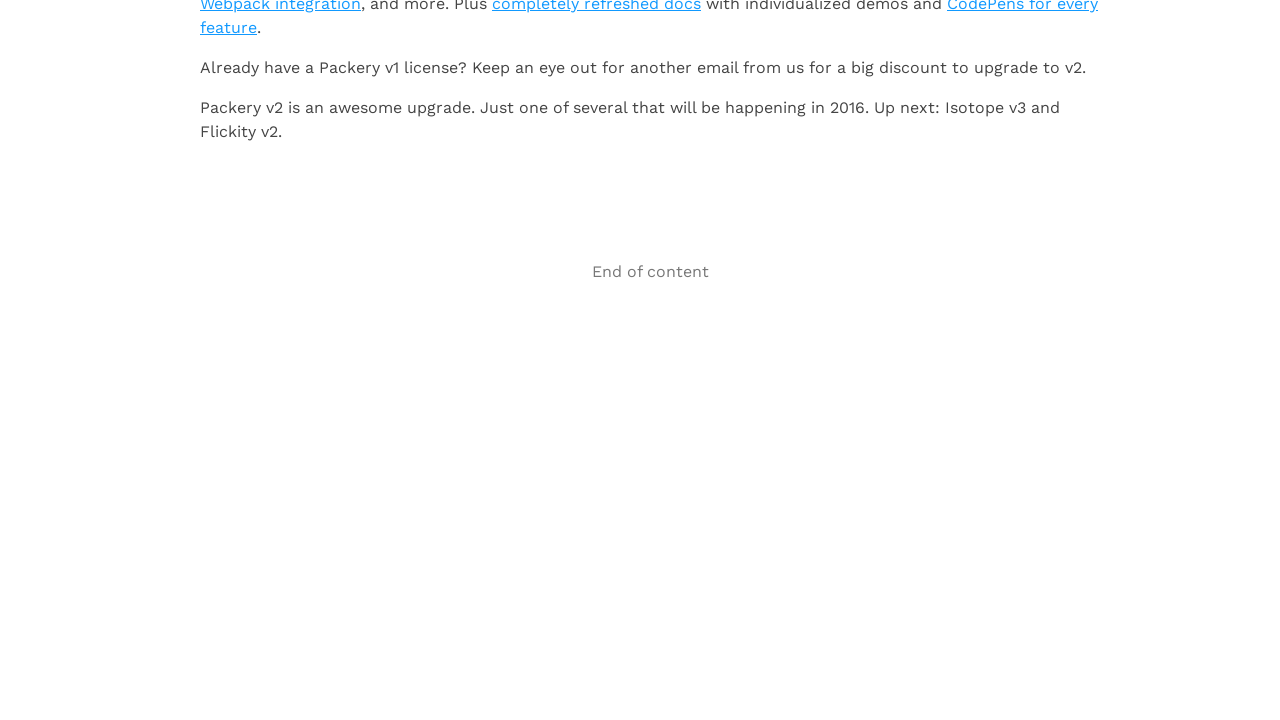

Verified articles are present on page
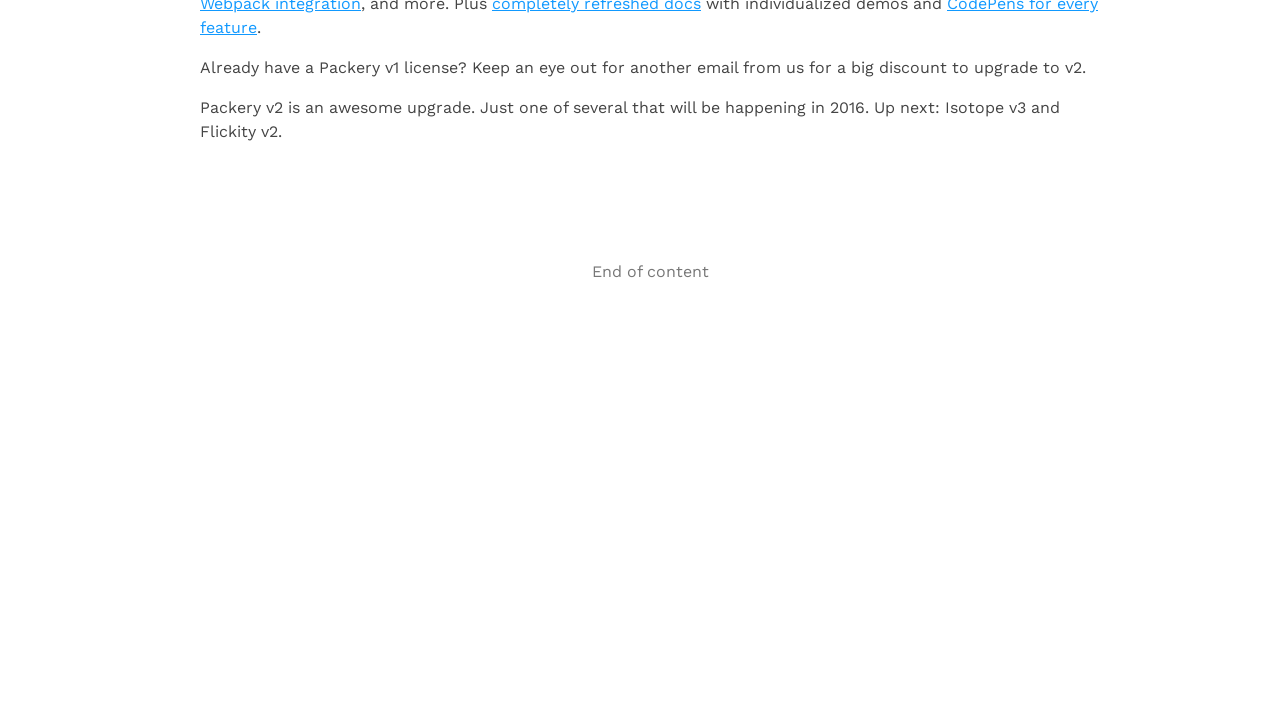

Counted 15 articles loaded after infinite scrolling
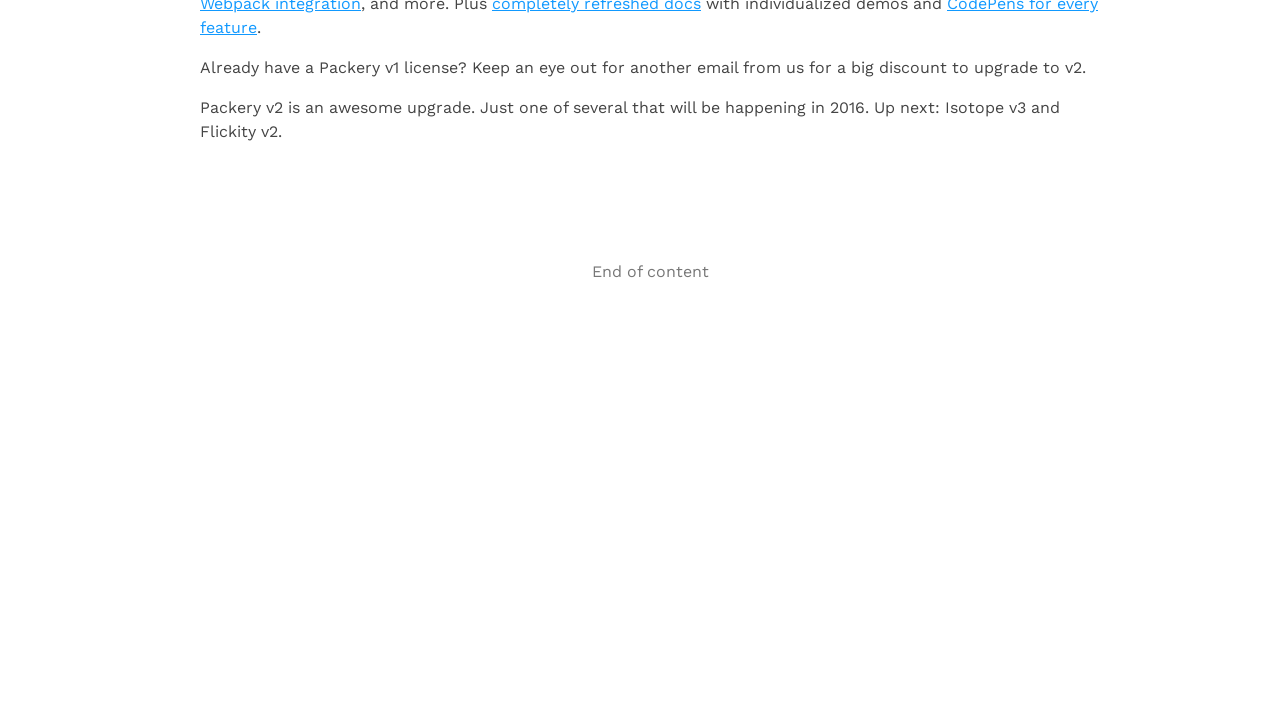

Assertion passed - articles were successfully loaded
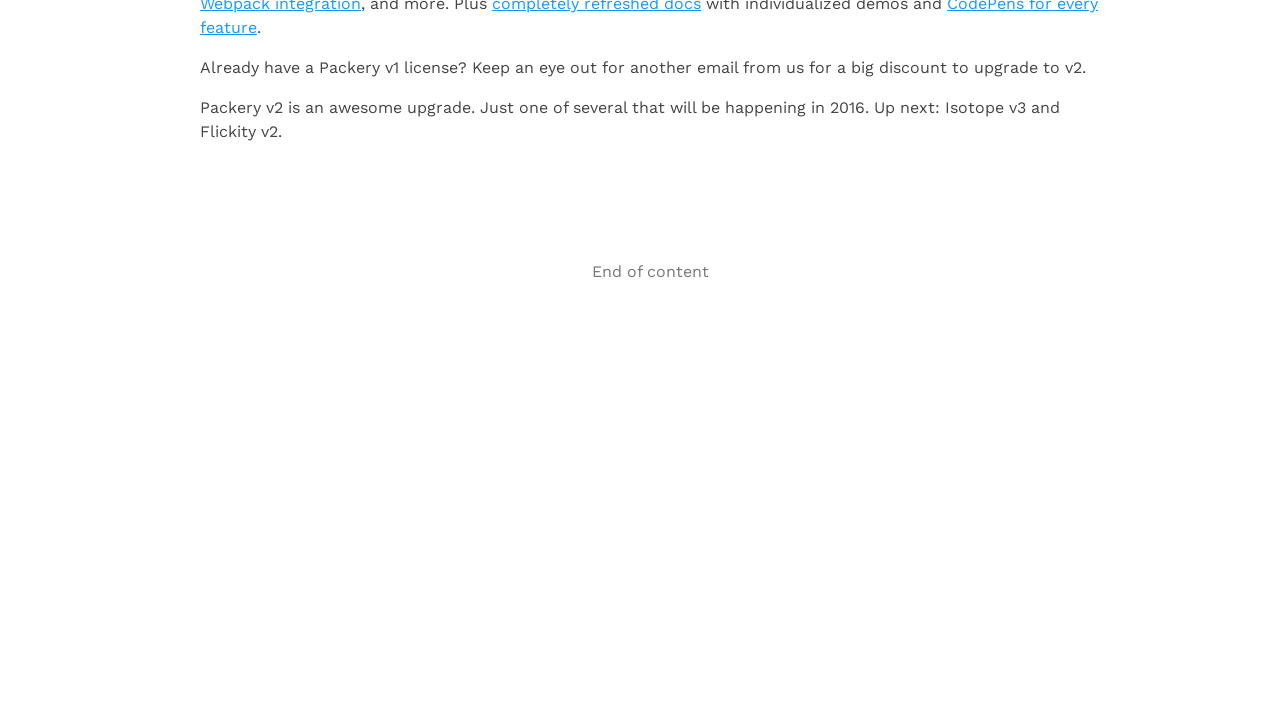

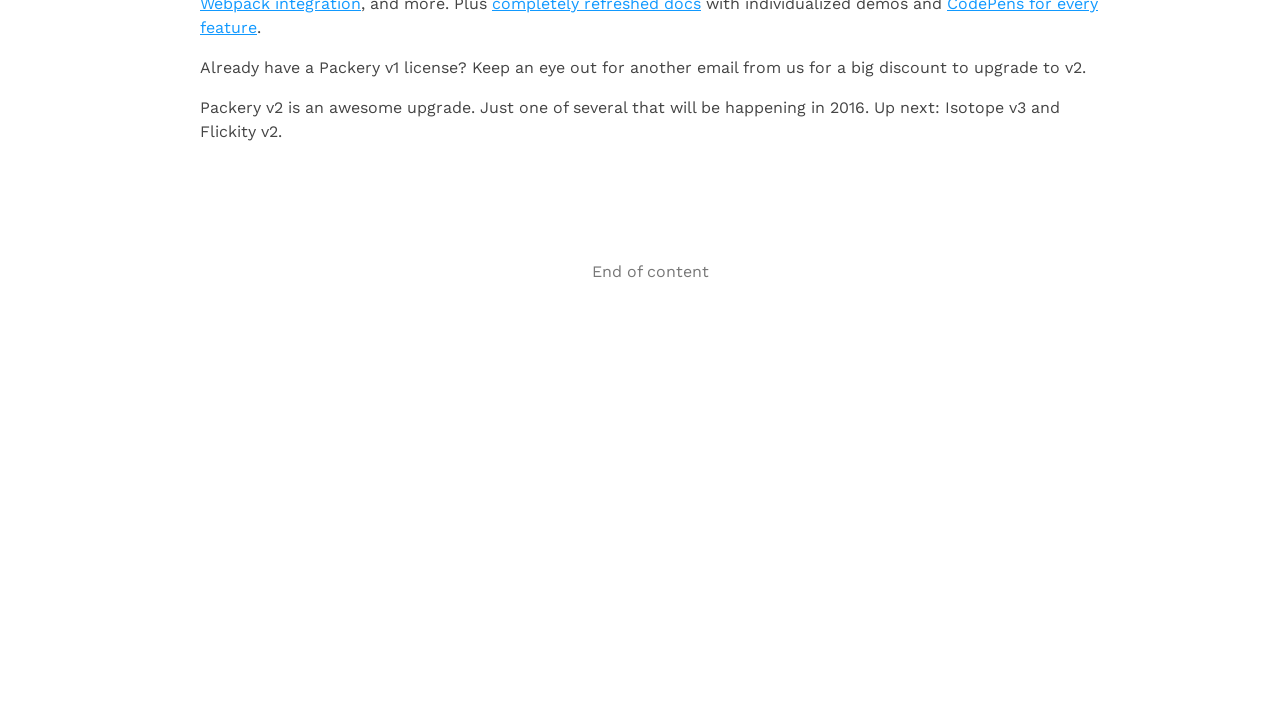